Tests that edits are cancelled when pressing Escape key

Starting URL: https://demo.playwright.dev/todomvc

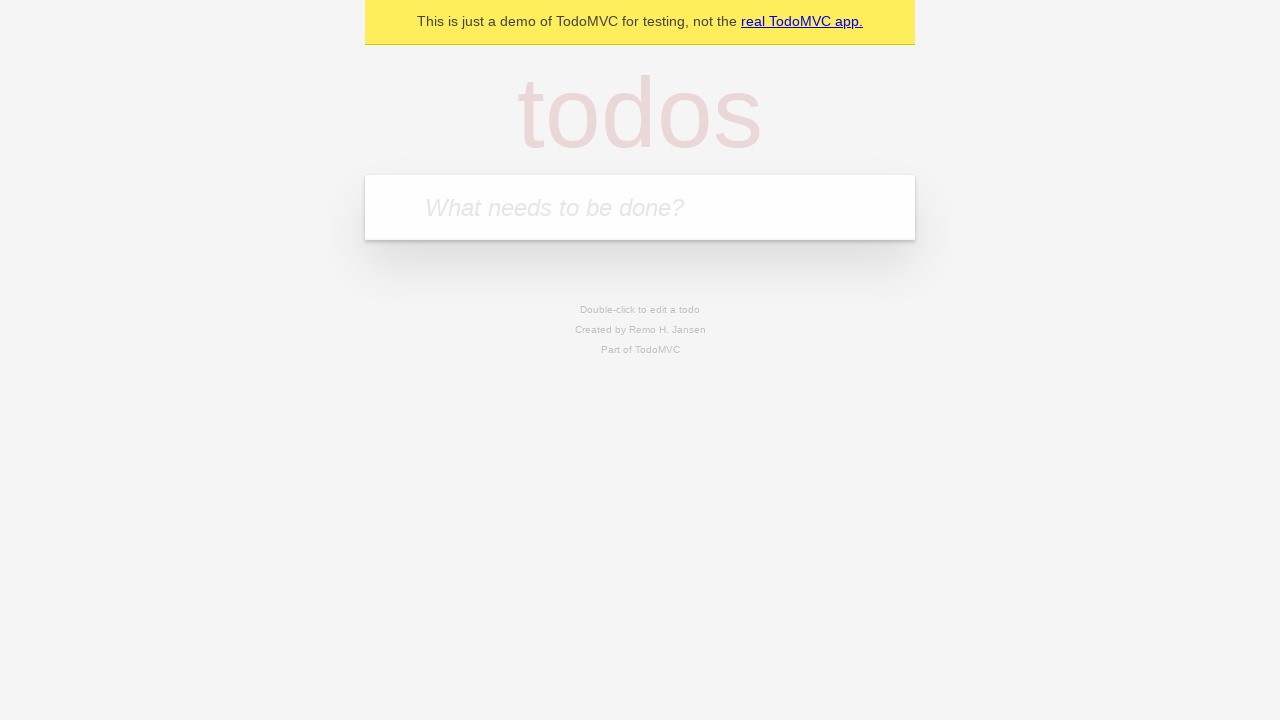

Filled todo input with 'buy some cheese' on internal:attr=[placeholder="What needs to be done?"i]
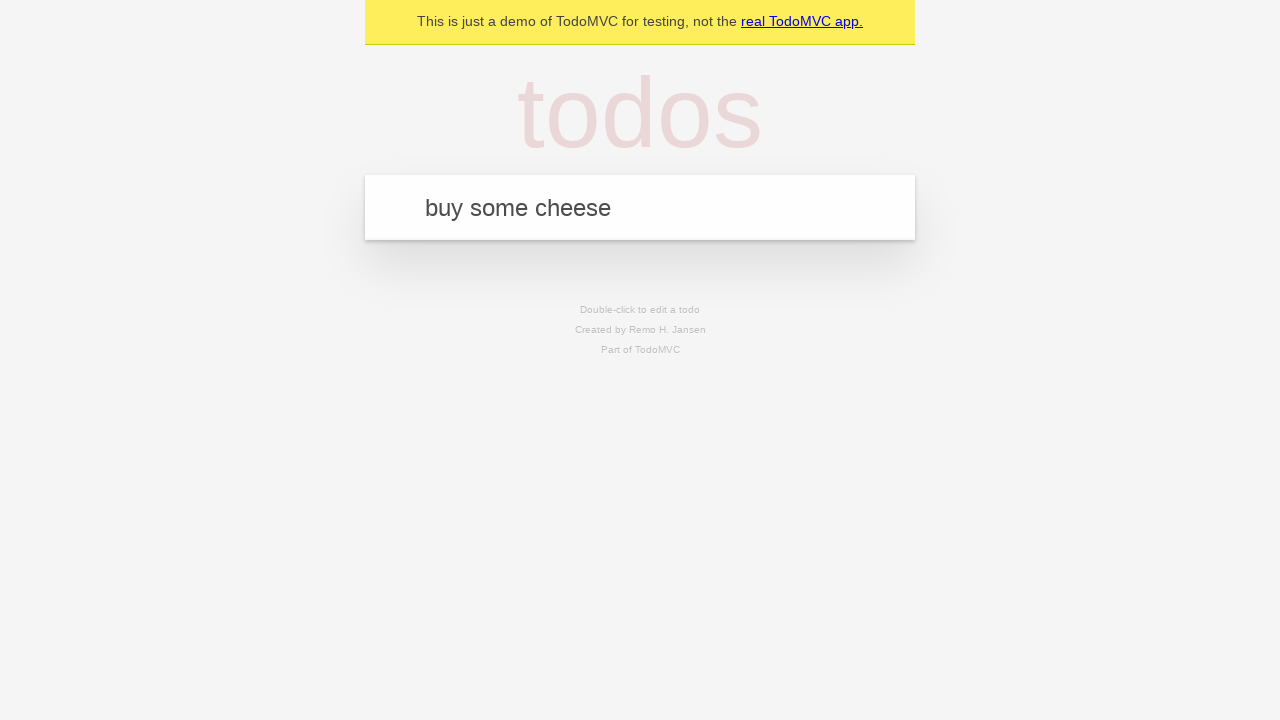

Pressed Enter to create first todo item on internal:attr=[placeholder="What needs to be done?"i]
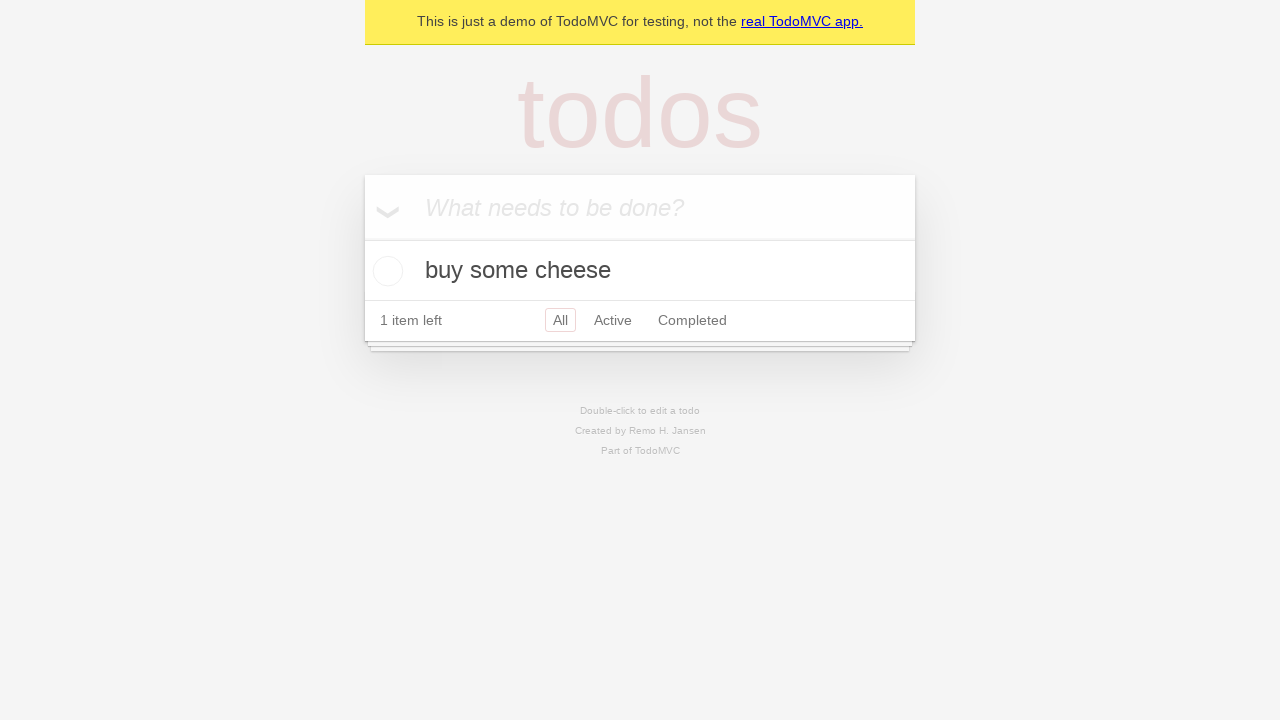

Filled todo input with 'feed the cat' on internal:attr=[placeholder="What needs to be done?"i]
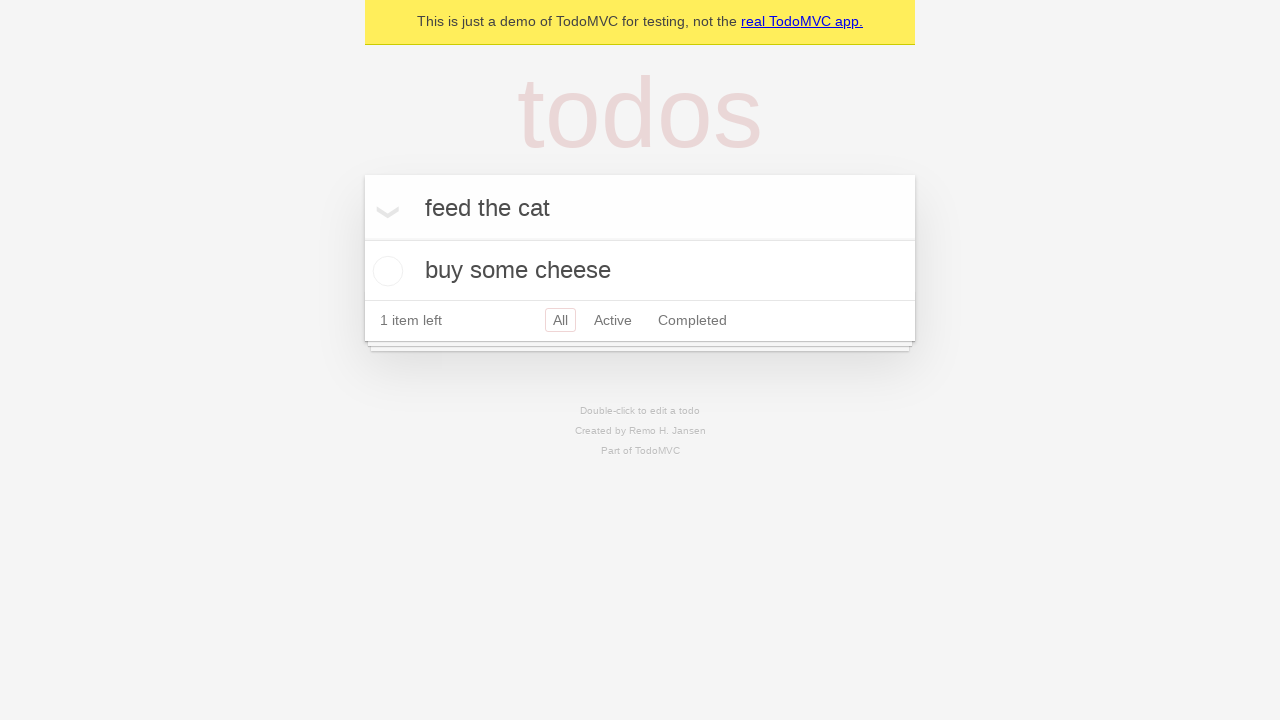

Pressed Enter to create second todo item on internal:attr=[placeholder="What needs to be done?"i]
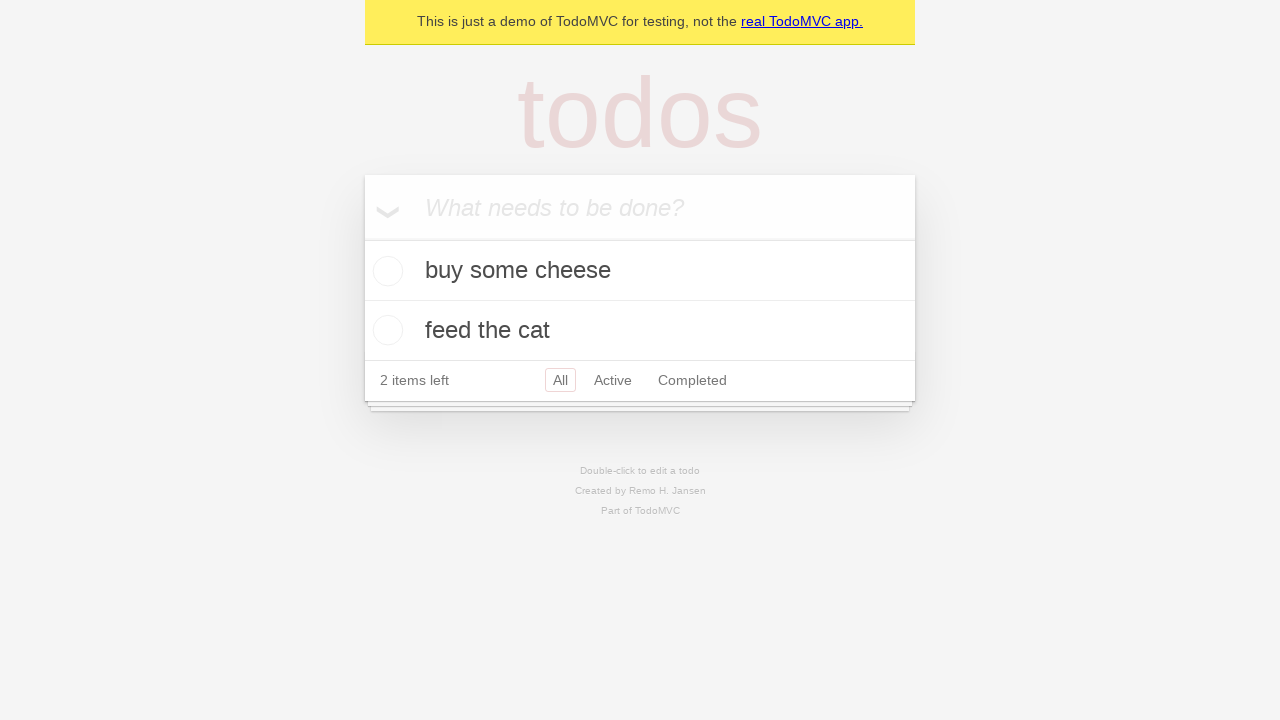

Filled todo input with 'book a doctors appointment' on internal:attr=[placeholder="What needs to be done?"i]
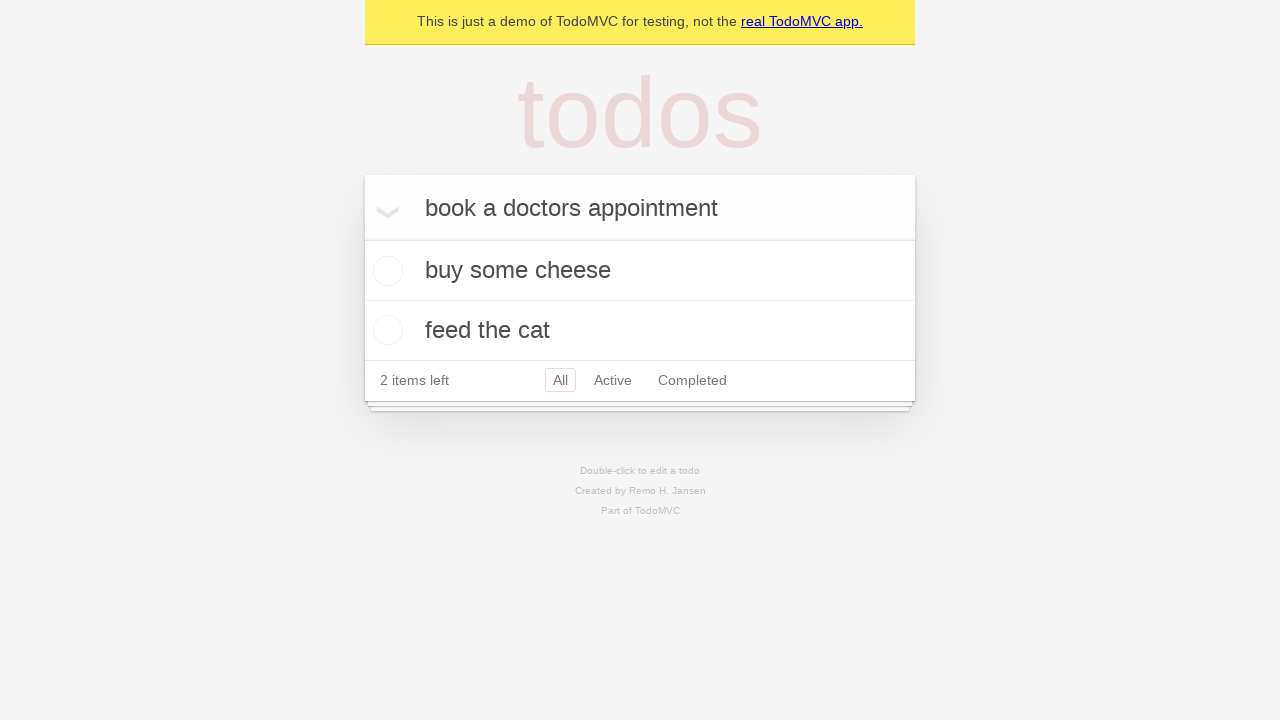

Pressed Enter to create third todo item on internal:attr=[placeholder="What needs to be done?"i]
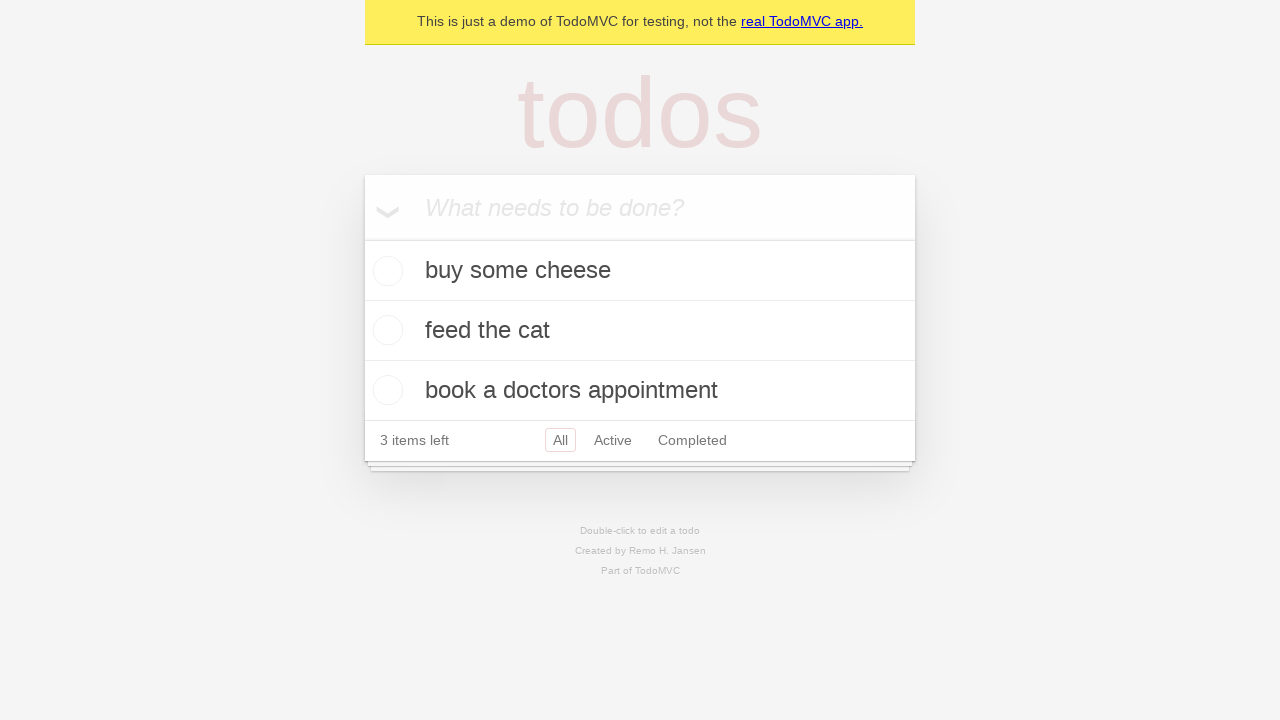

Double-clicked second todo item to enter edit mode at (640, 331) on internal:testid=[data-testid="todo-item"s] >> nth=1
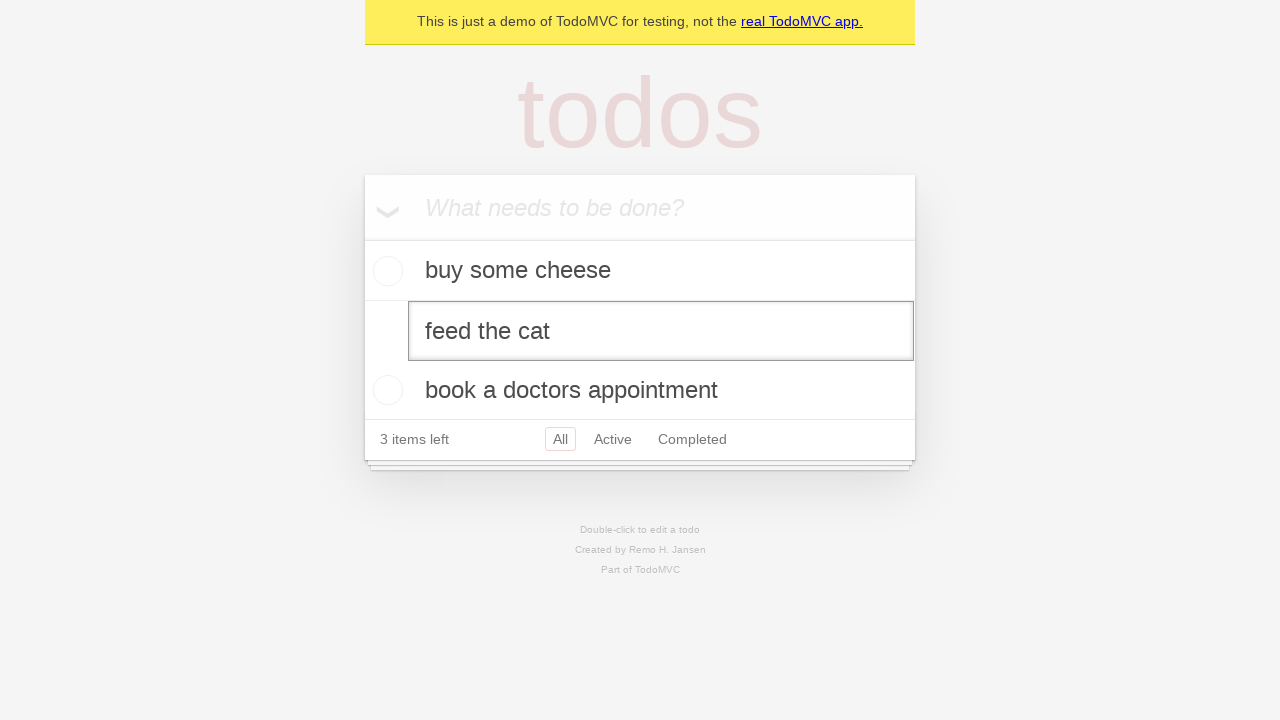

Filled edit textbox with new text 'buy some sausages' on internal:testid=[data-testid="todo-item"s] >> nth=1 >> internal:role=textbox[nam
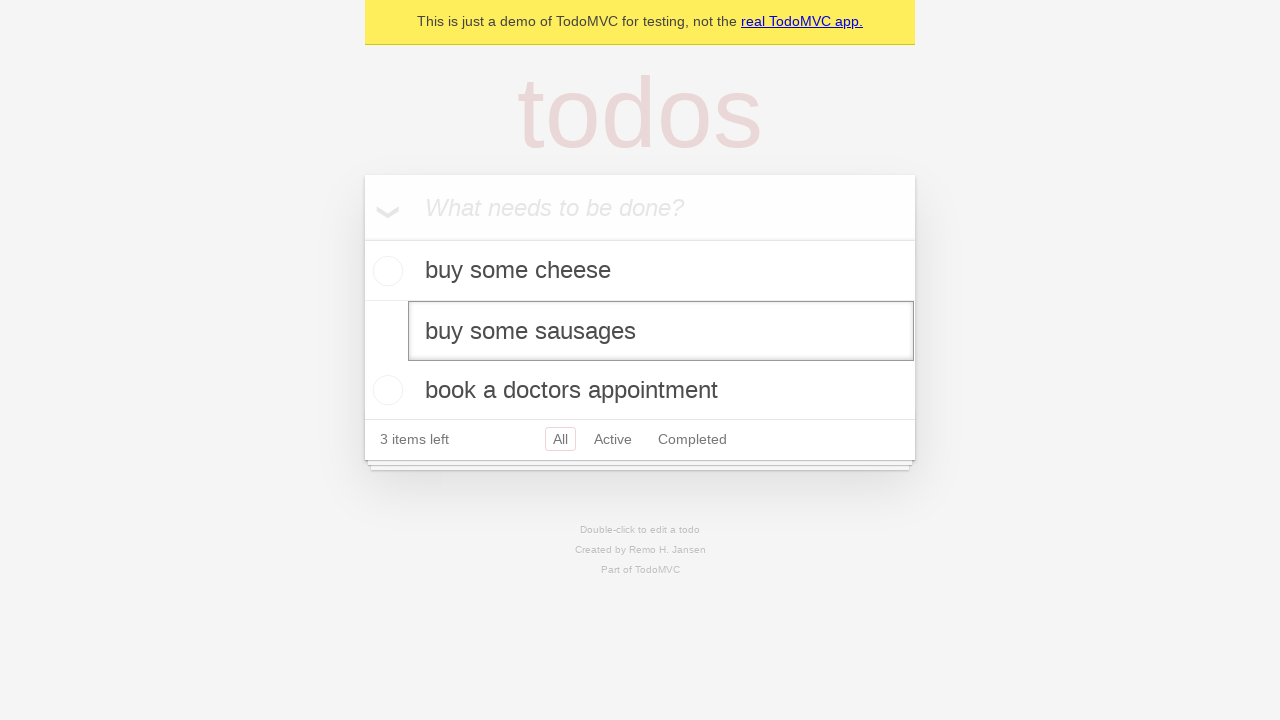

Pressed Escape to cancel edit and verify original text is restored on internal:testid=[data-testid="todo-item"s] >> nth=1 >> internal:role=textbox[nam
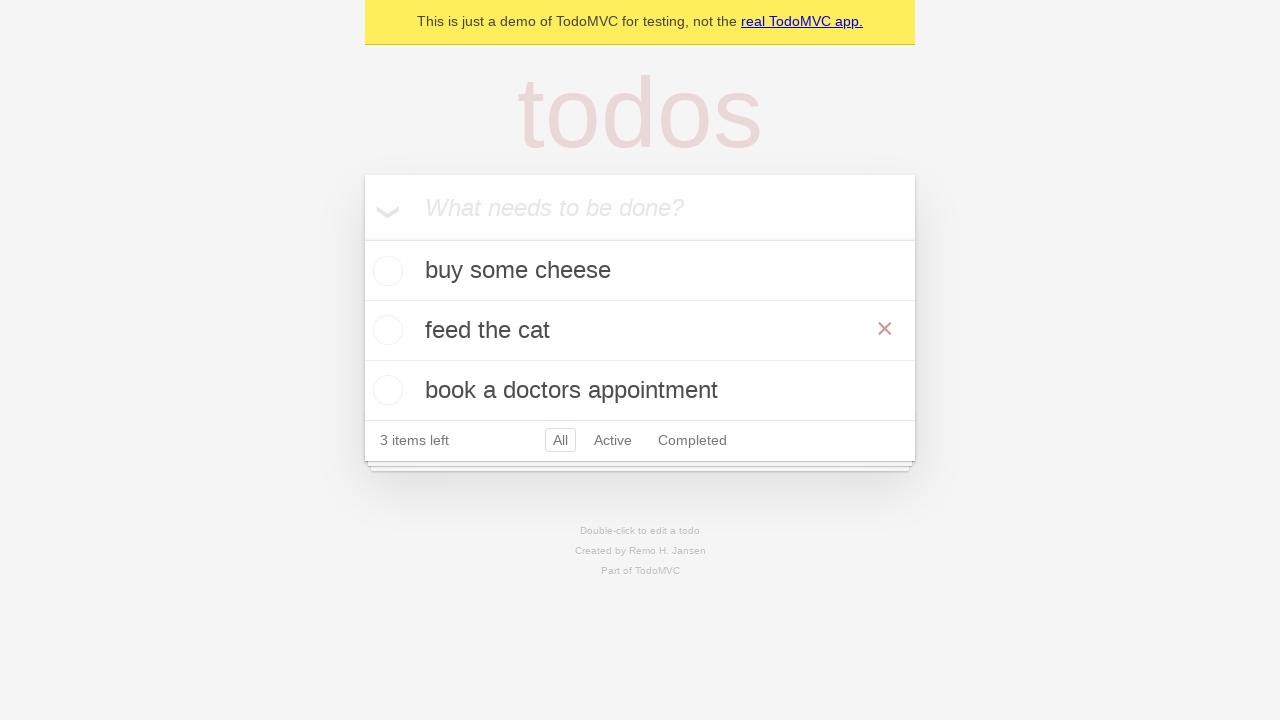

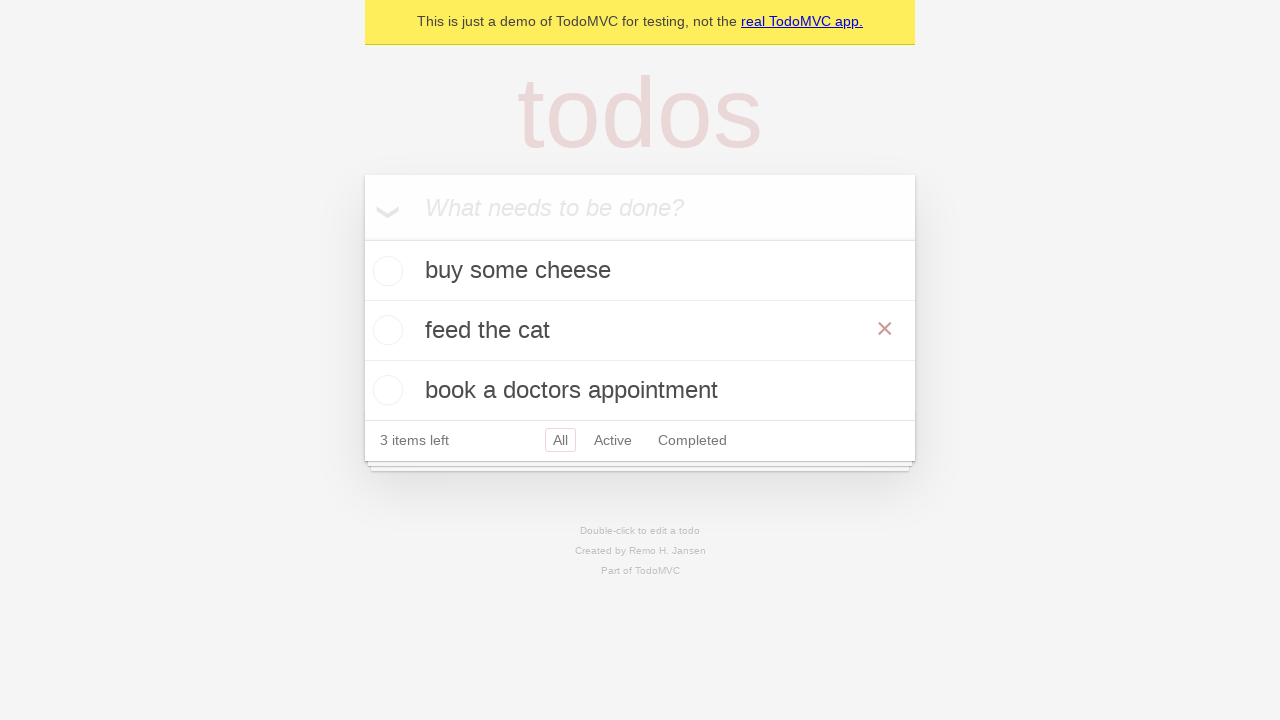